Tests multiple window handling by clicking a link that opens a new window, switching to the new window, and verifying the title changes from "Windows" to "New Window"

Starting URL: https://practice.cydeo.com/windows

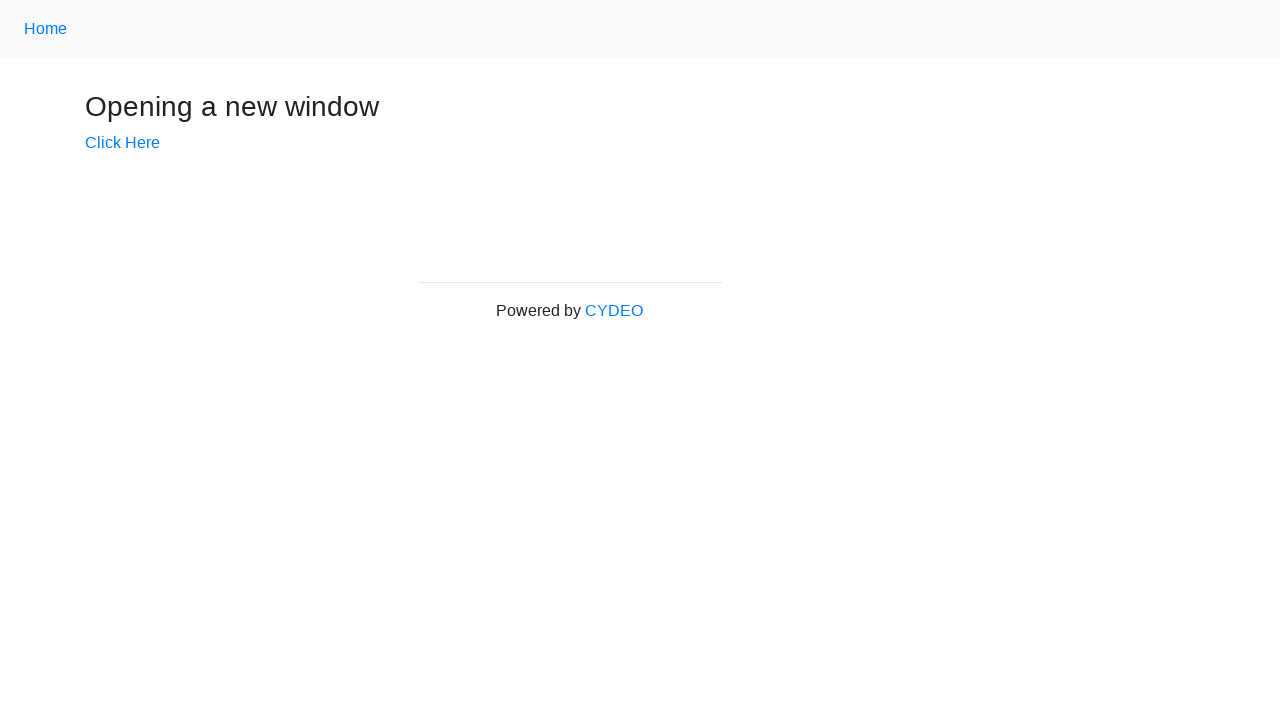

Verified initial page title is 'Windows'
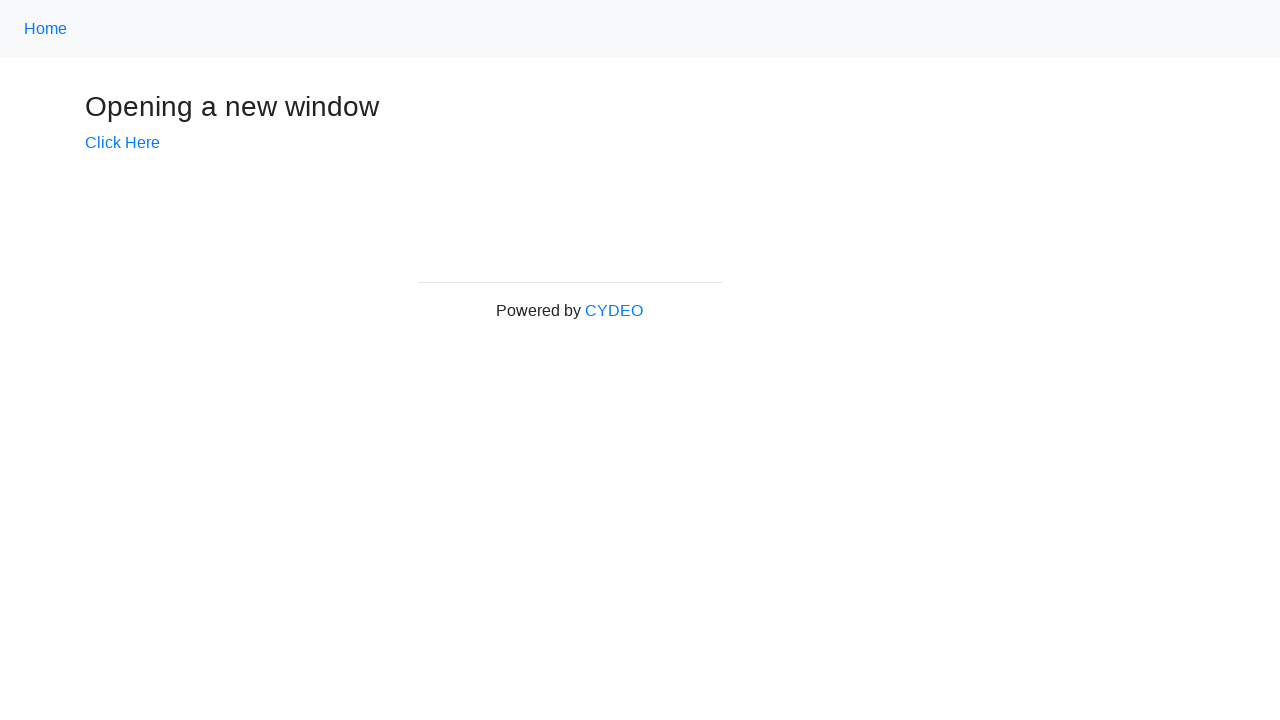

Clicked 'Click Here' link to open new window at (122, 143) on text=Click Here
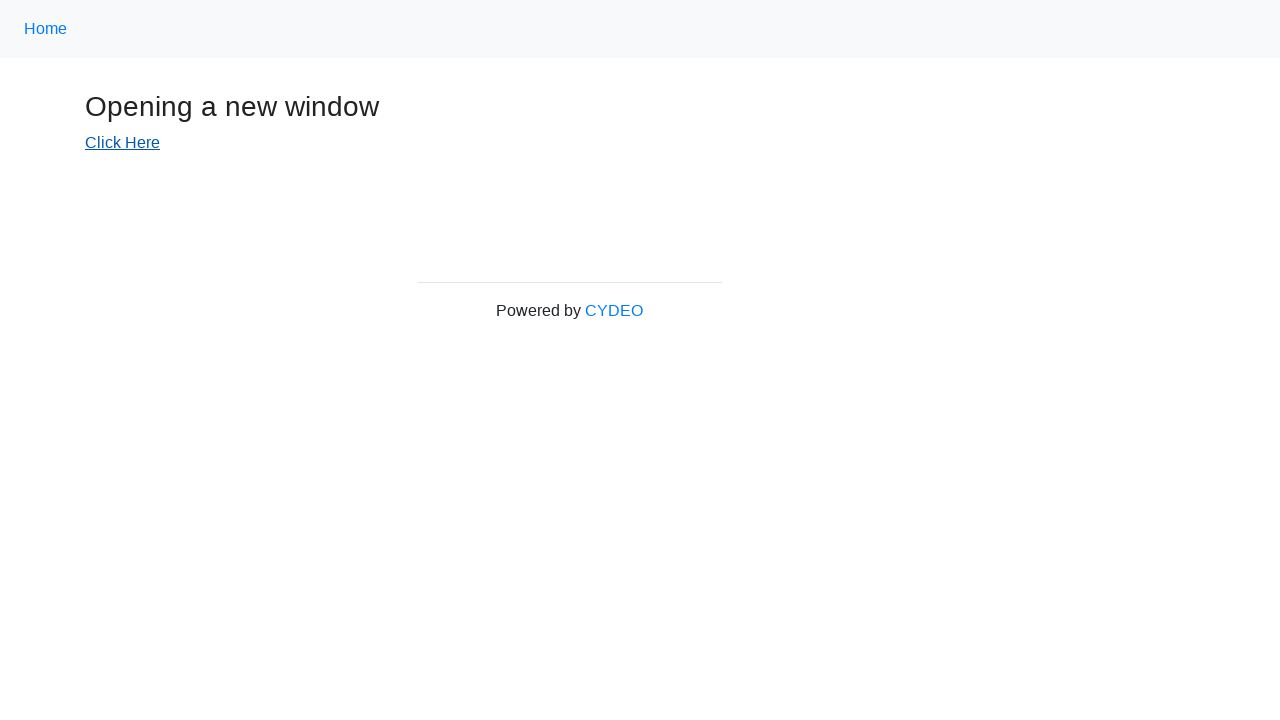

Captured new window page object
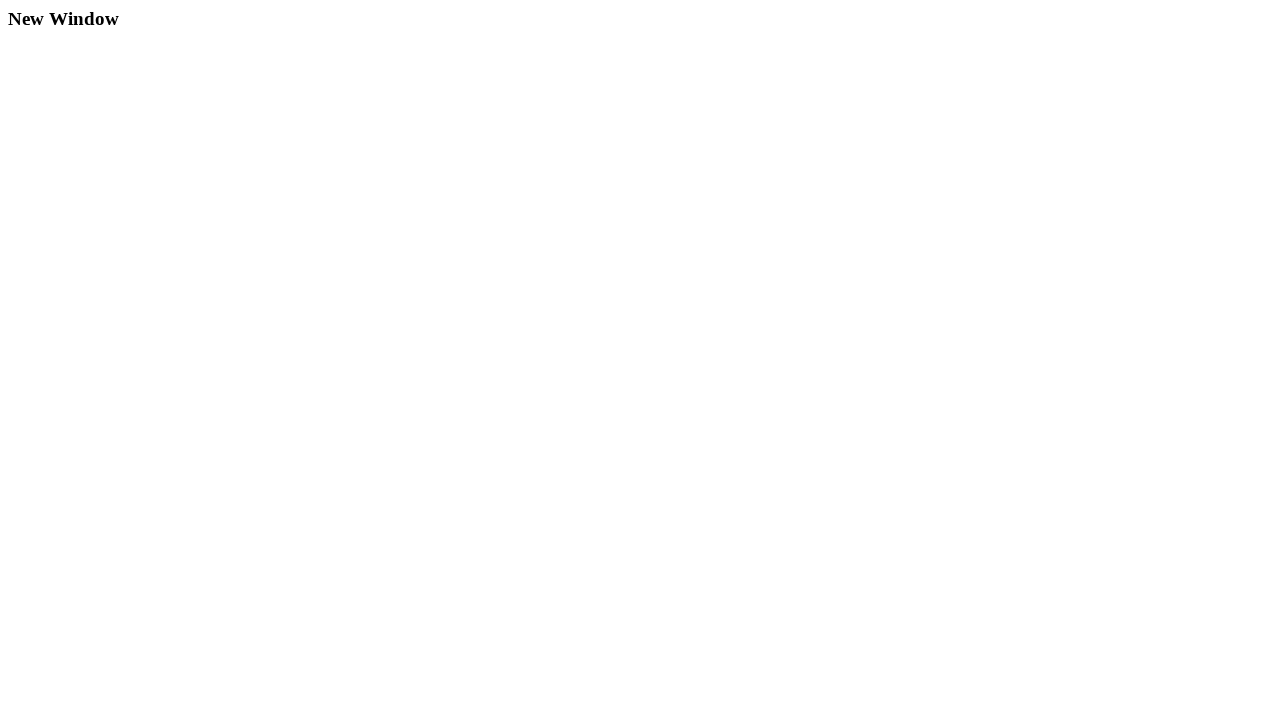

New window finished loading
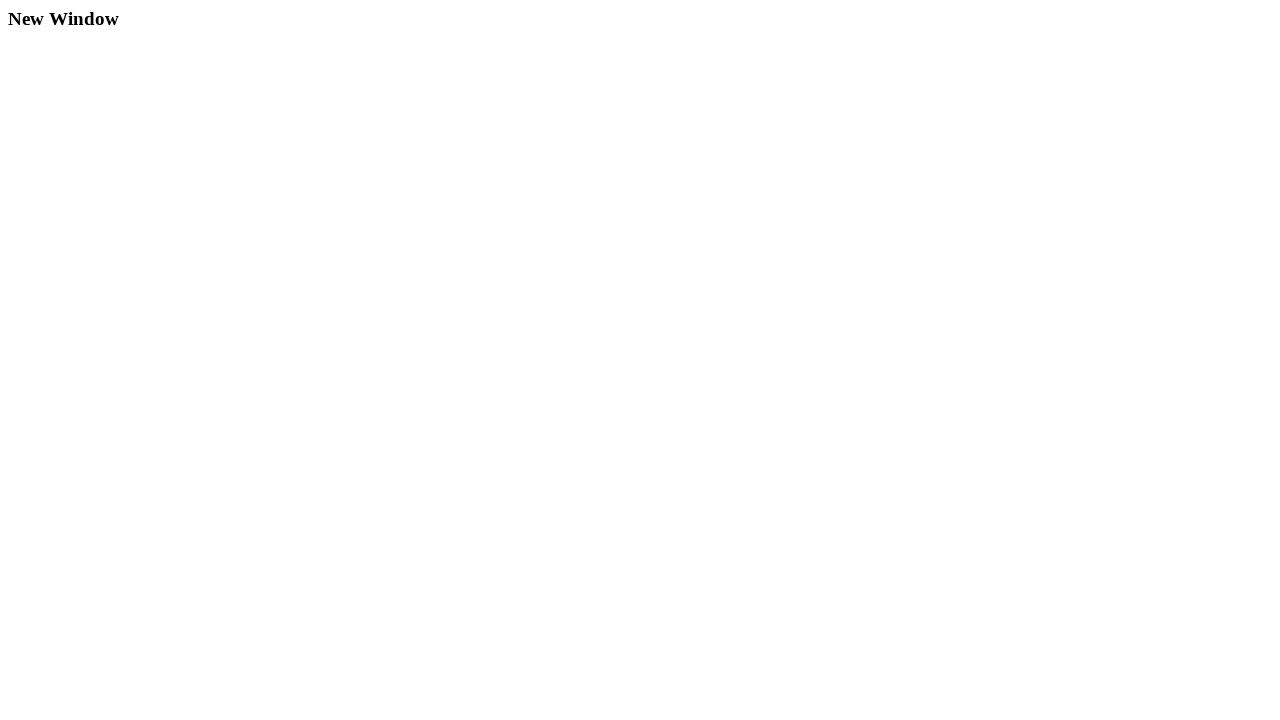

Verified new window title is 'New Window'
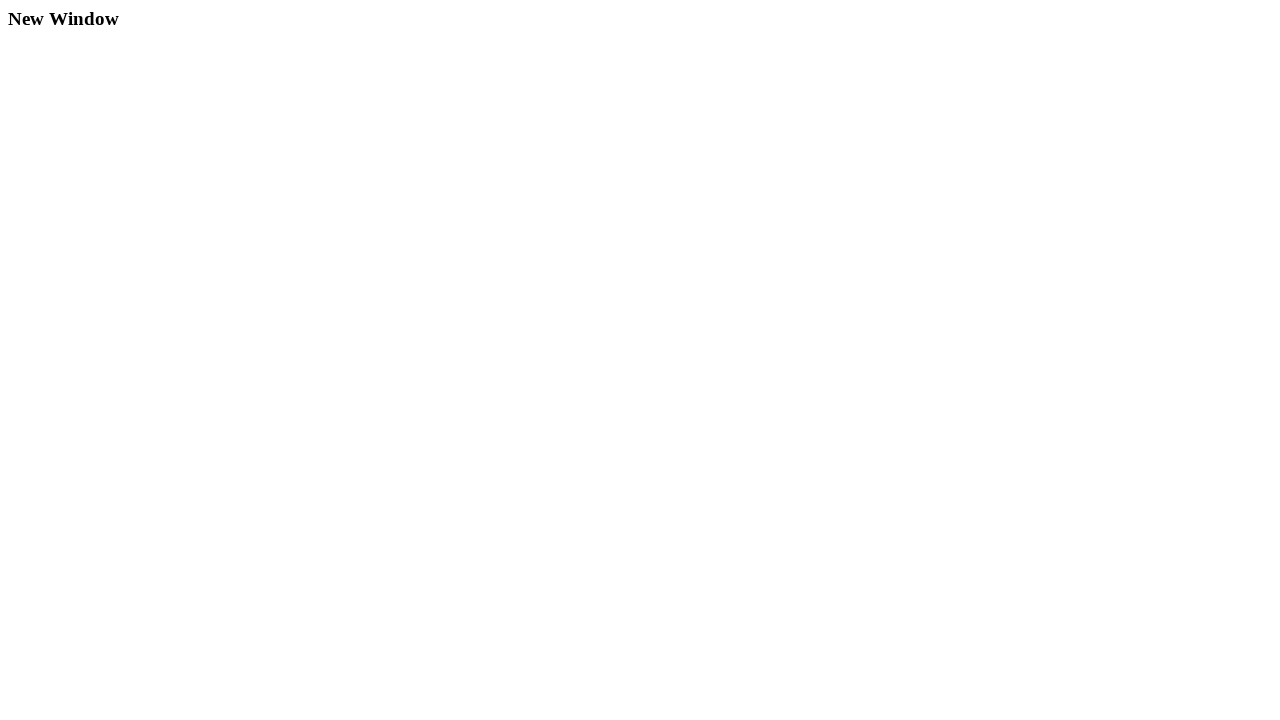

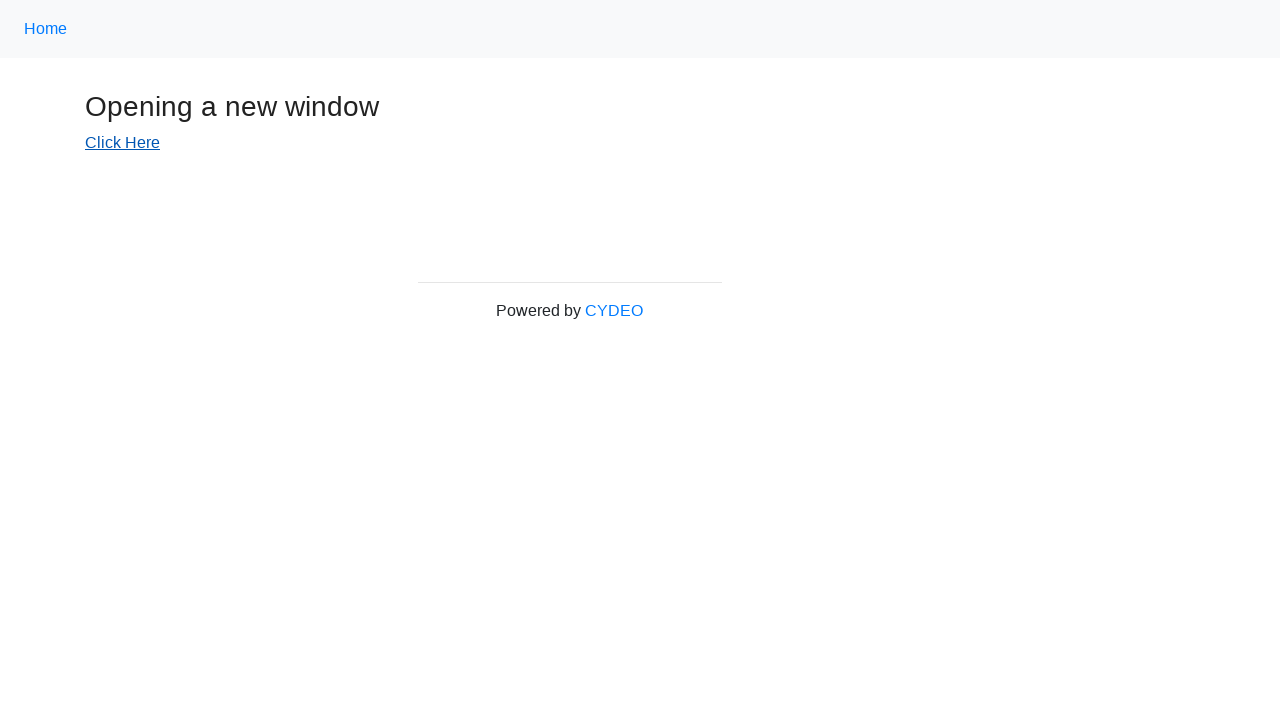